Tests window/tab handling by clicking a button that opens a new tab, switching between windows, and verifying titles

Starting URL: https://testautomationpractice.blogspot.com/

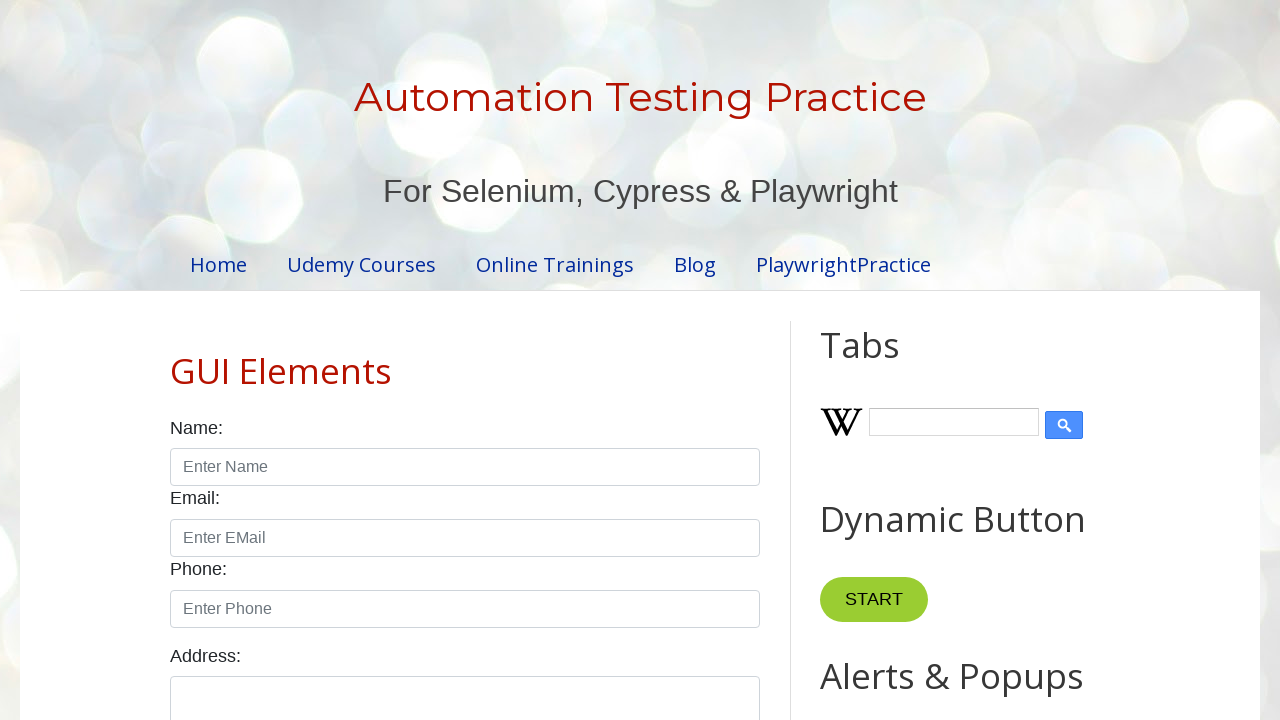

Clicked 'New Tab' button to open a new window/tab at (880, 361) on xpath=//button[contains(text(),'New Tab')]
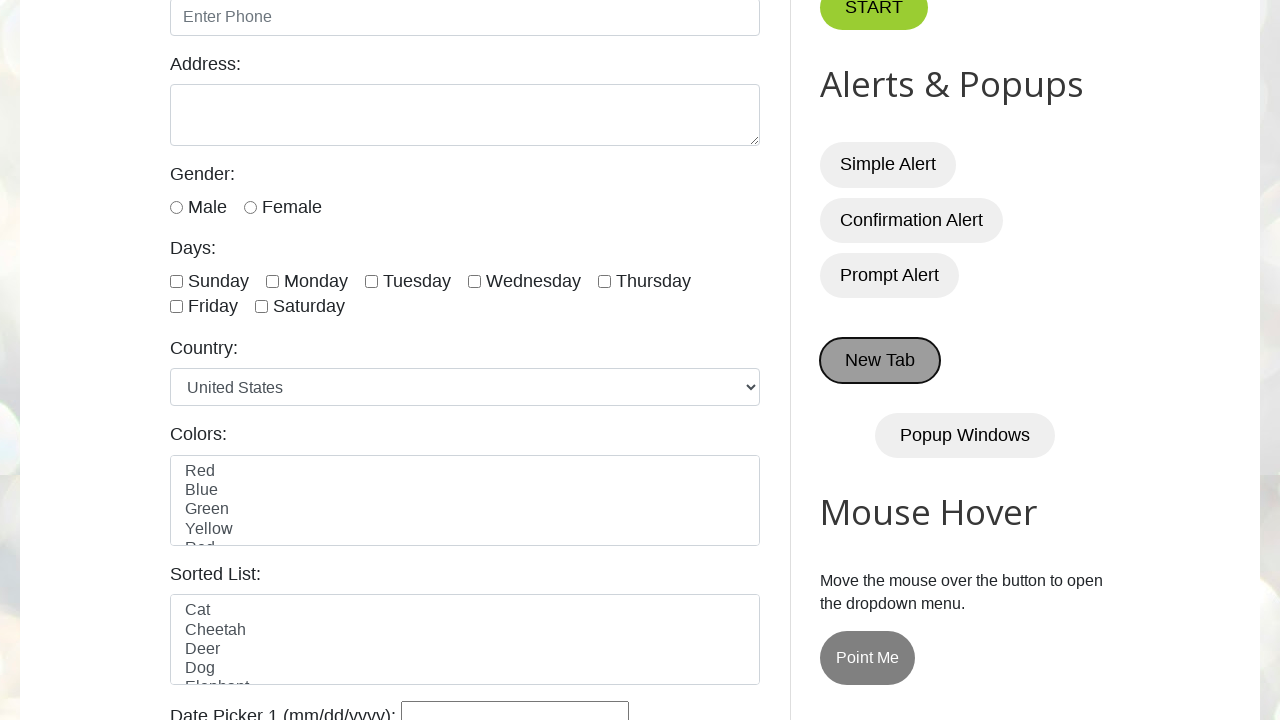

Retrieved all open pages/tabs from context
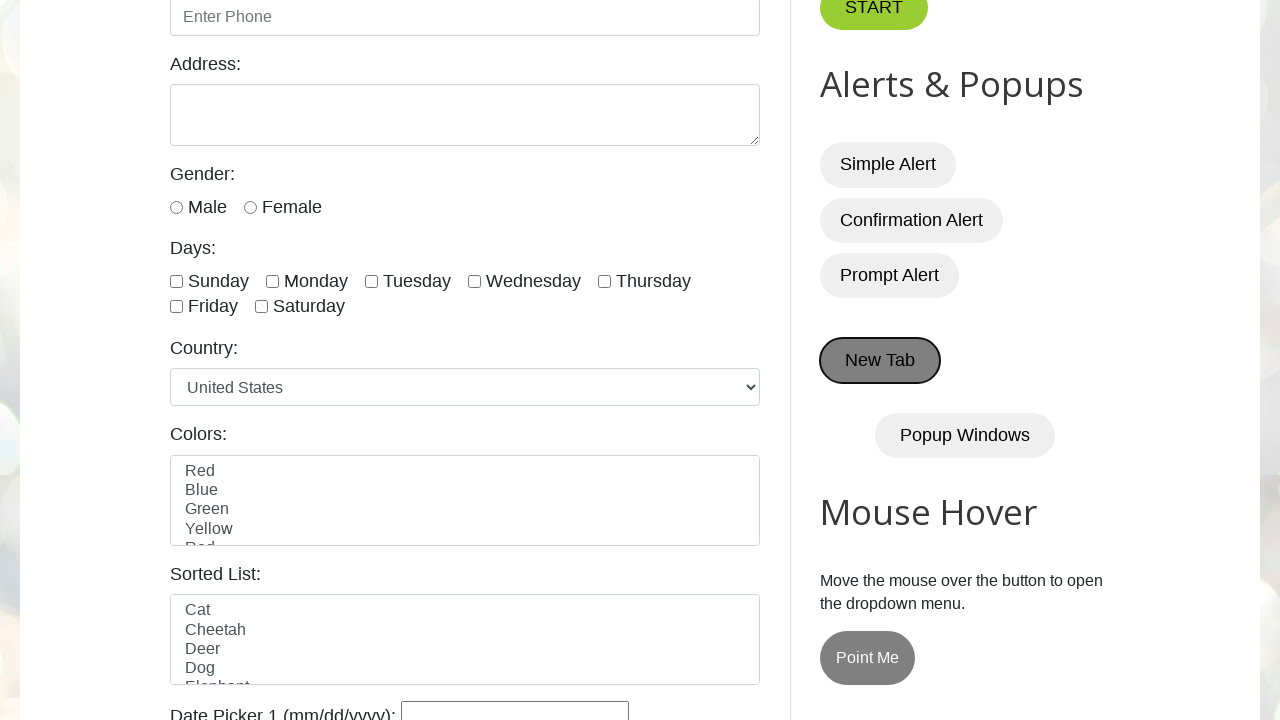

Identified new tab as the last opened page
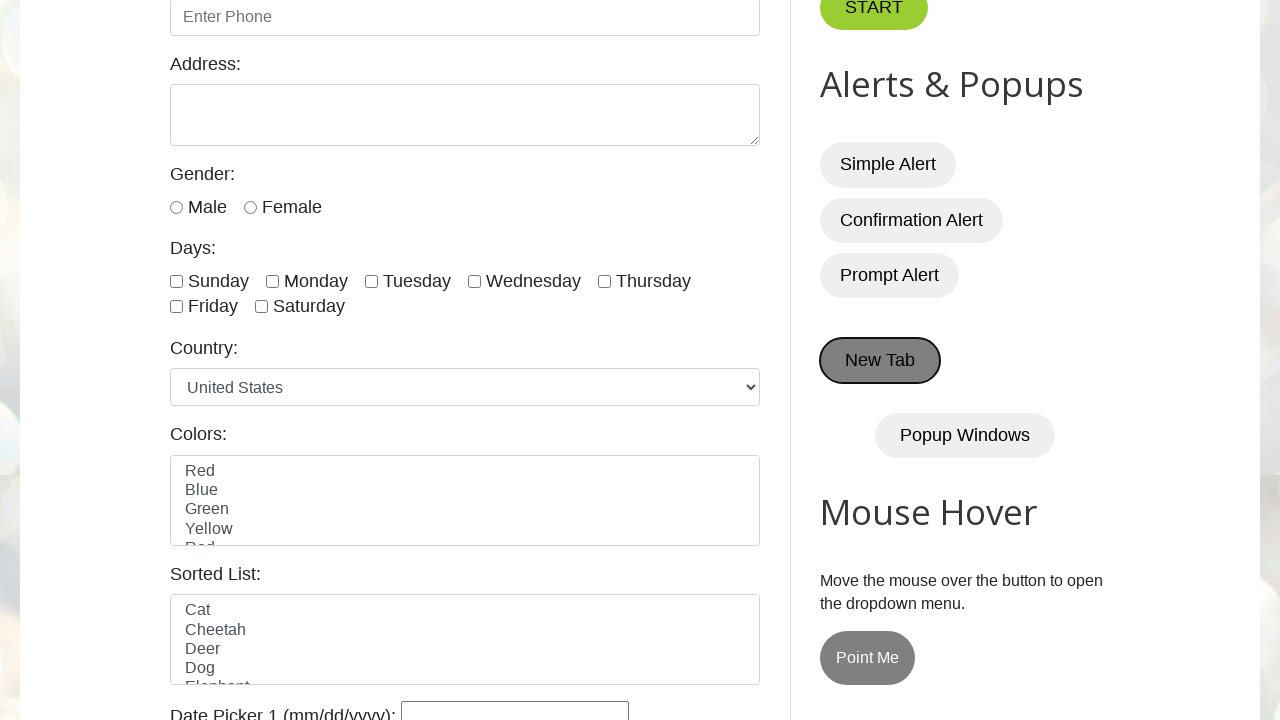

Waited for new tab to fully load
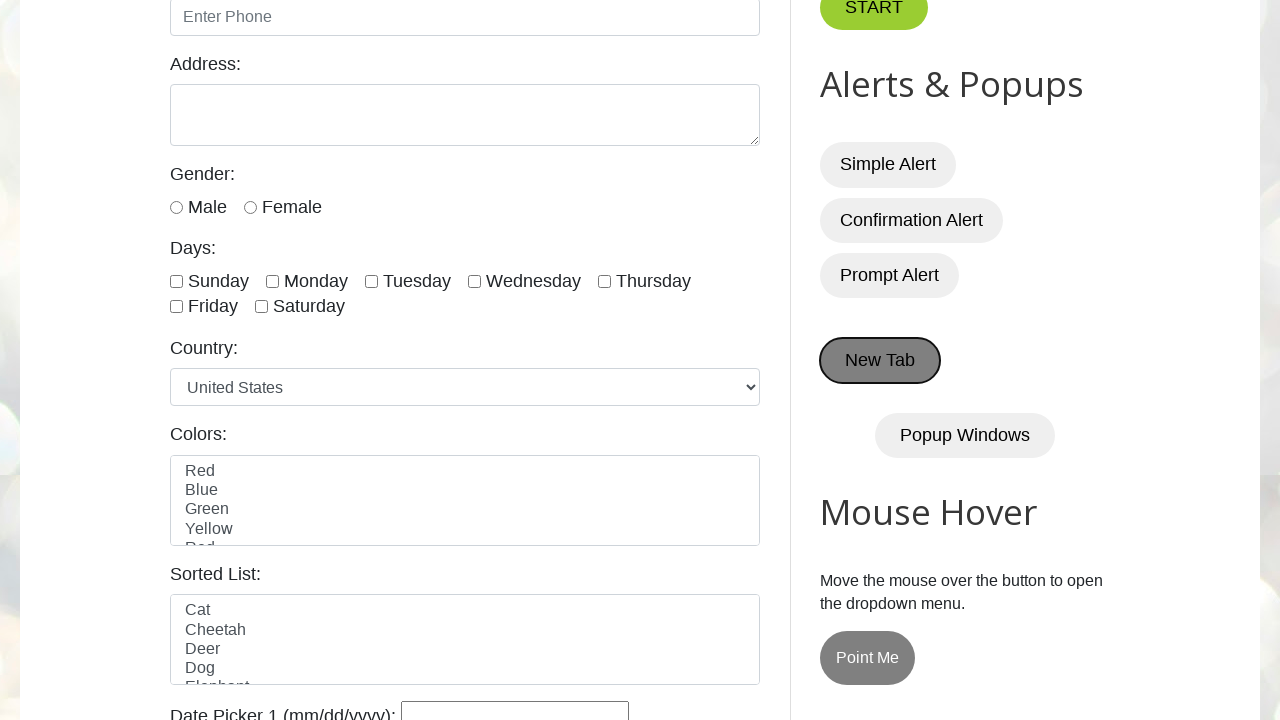

Switched back to the original tab
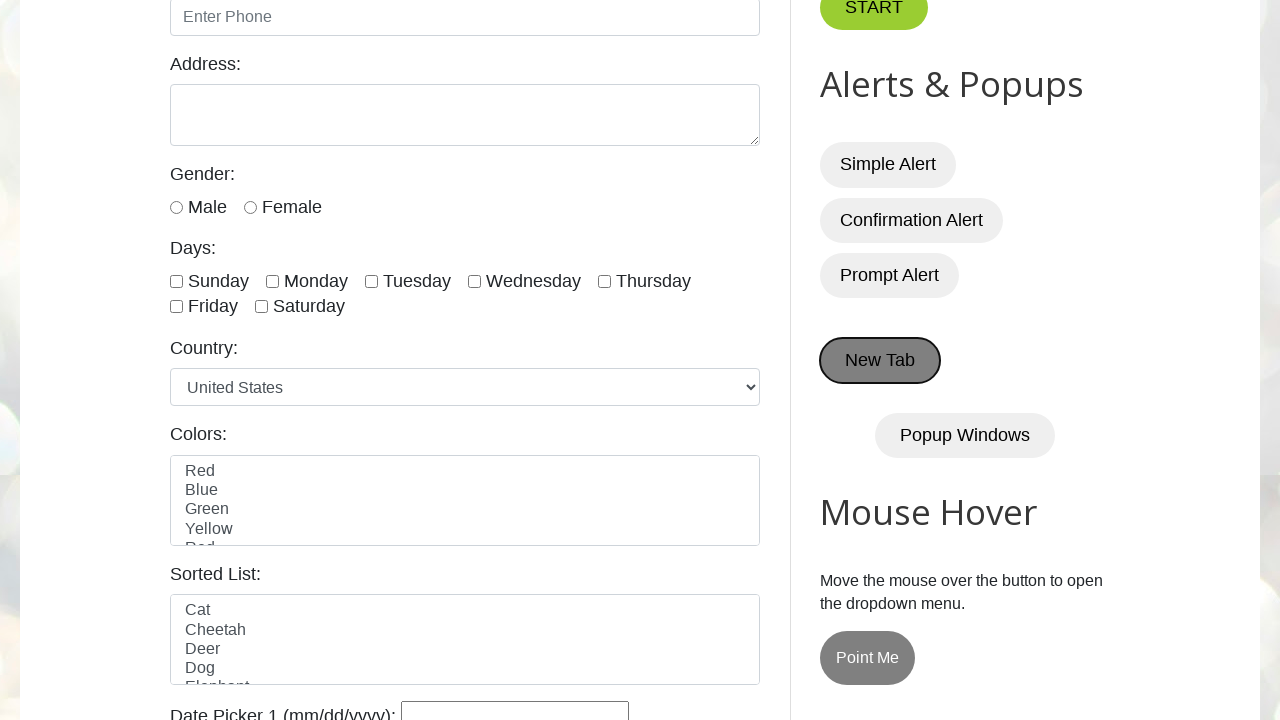

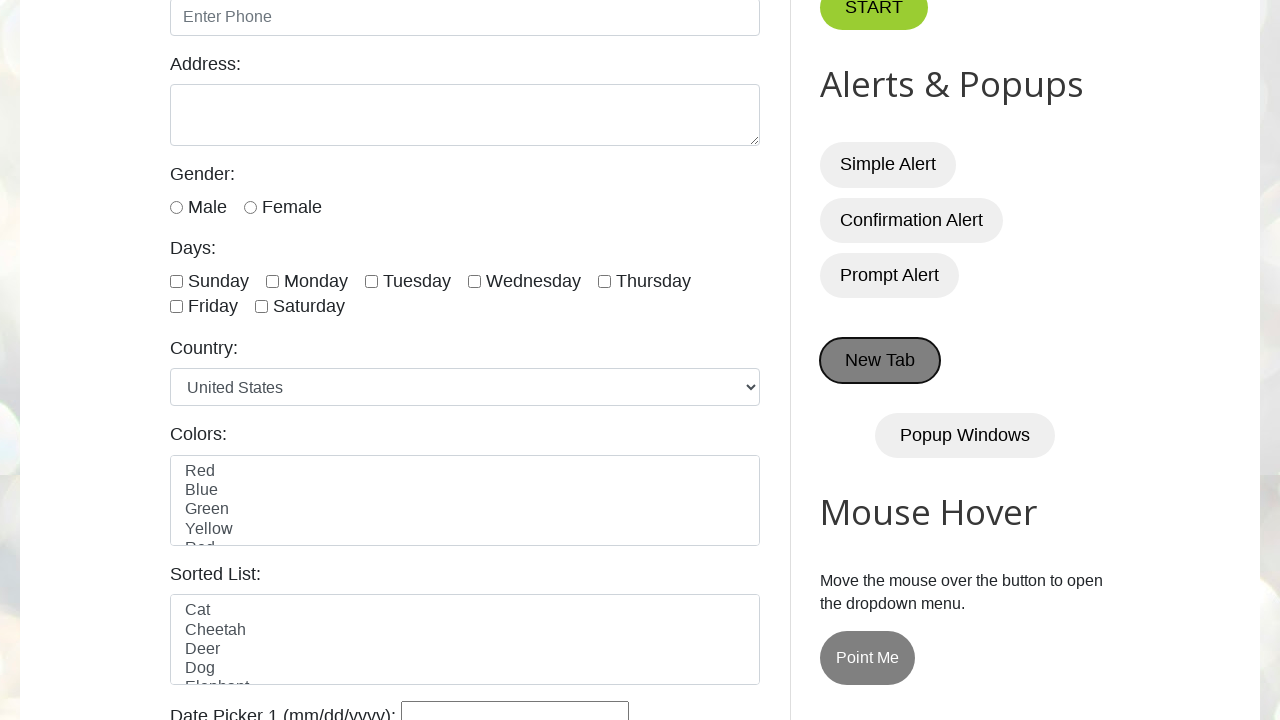